Tests clicking a button with dynamic class attributes on the UI Testing Playground site by locating and clicking the primary button using CSS selector.

Starting URL: http://uitestingplayground.com/classattr

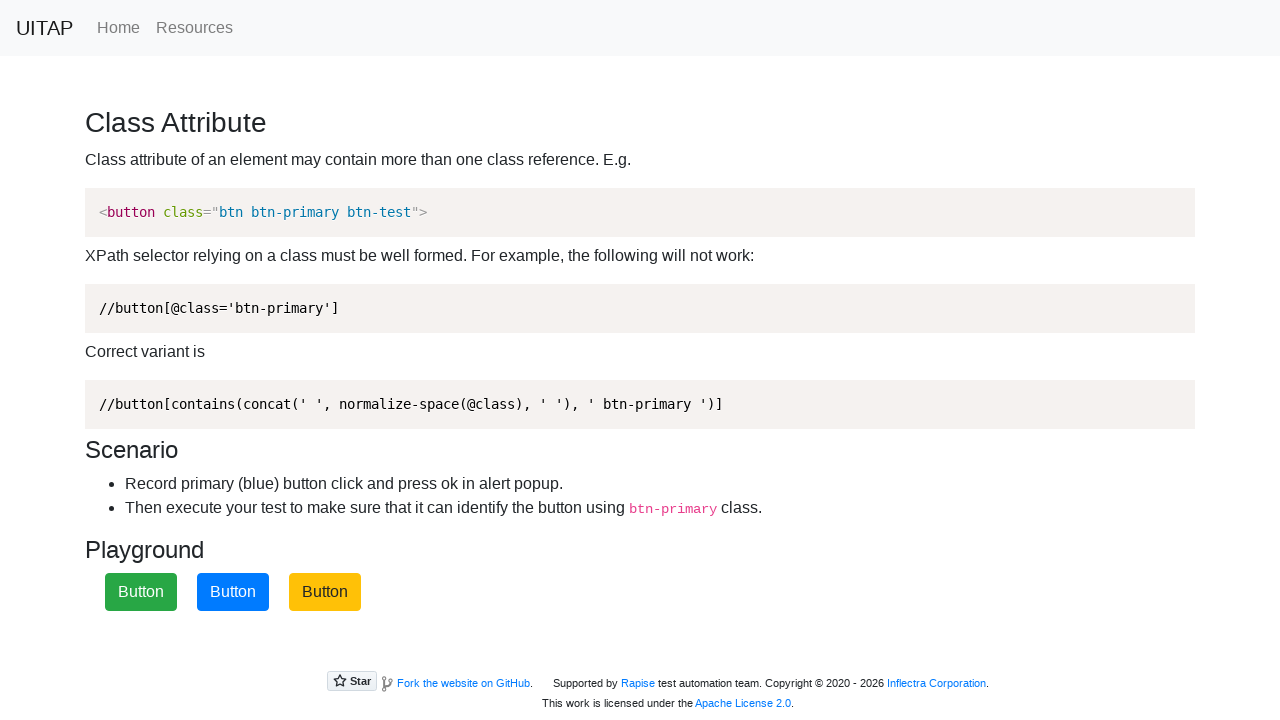

Clicked the primary button with dynamic class attributes using CSS selector at (233, 592) on .btn.btn-primary
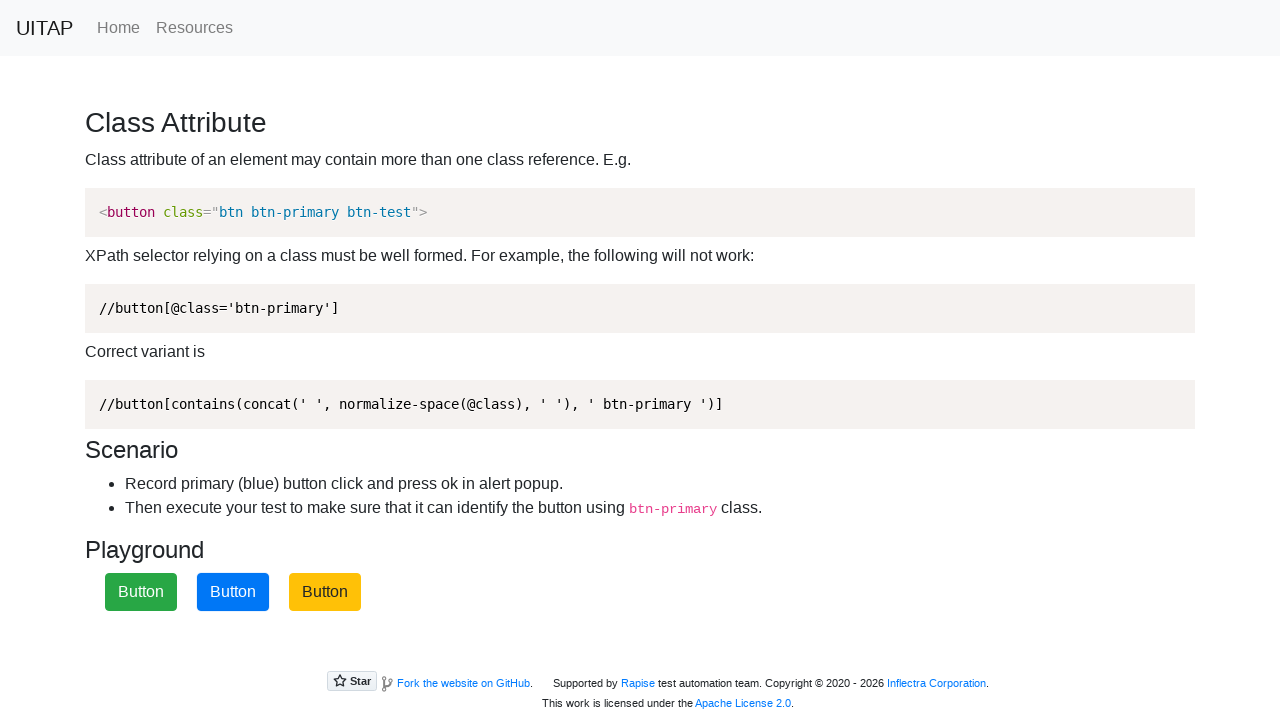

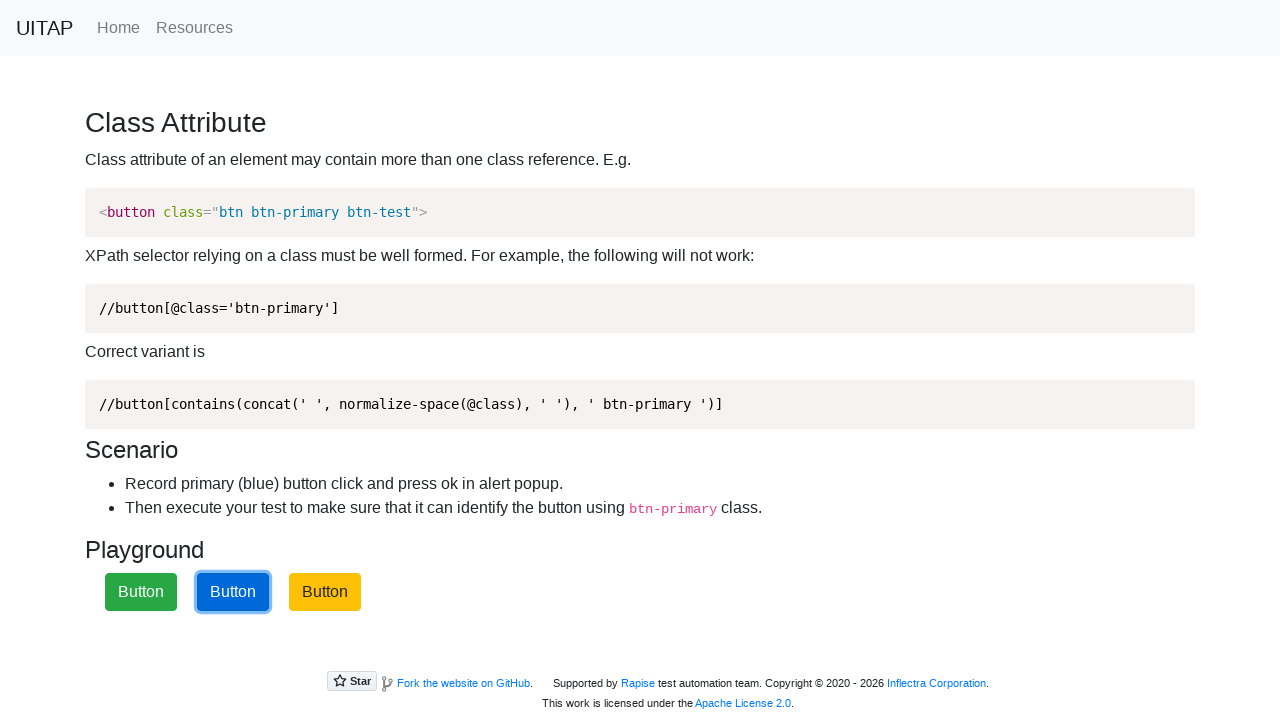